Tests JavaScript alert handling by clicking a button that triggers an alert and then accepting it

Starting URL: https://demoqa.com/alerts

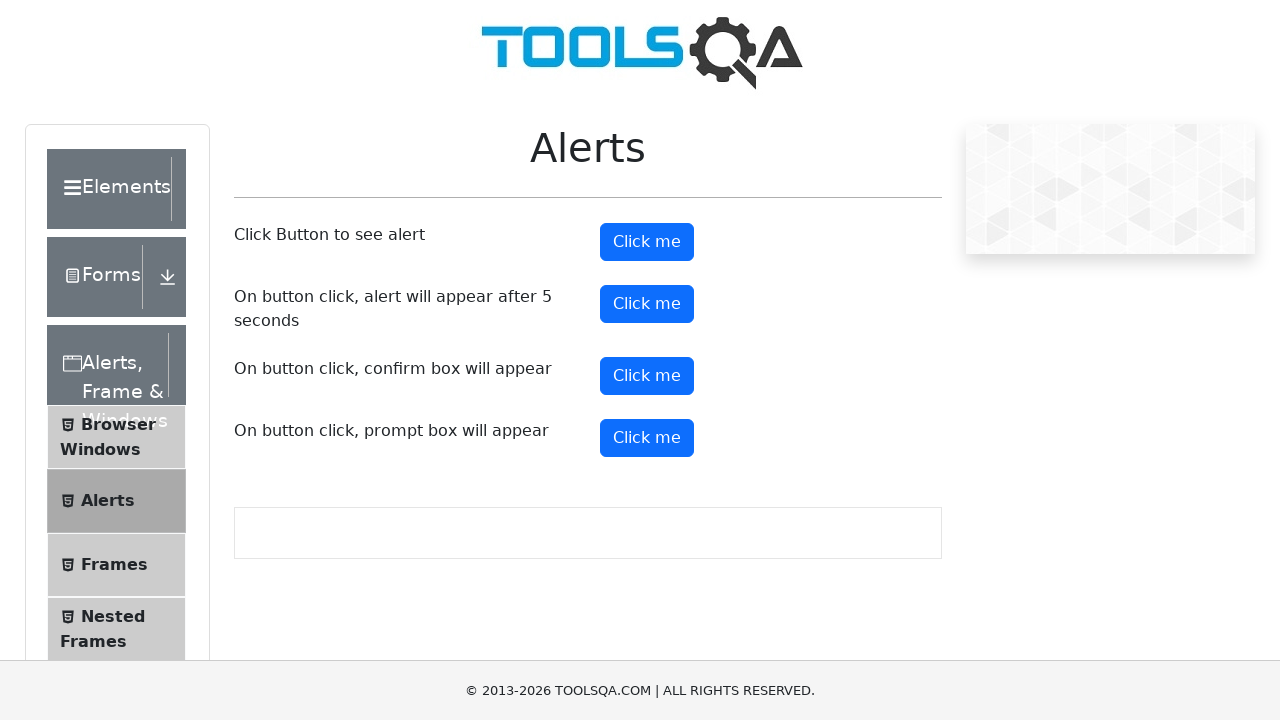

Clicked alert button to trigger JavaScript alert at (647, 242) on button#alertButton
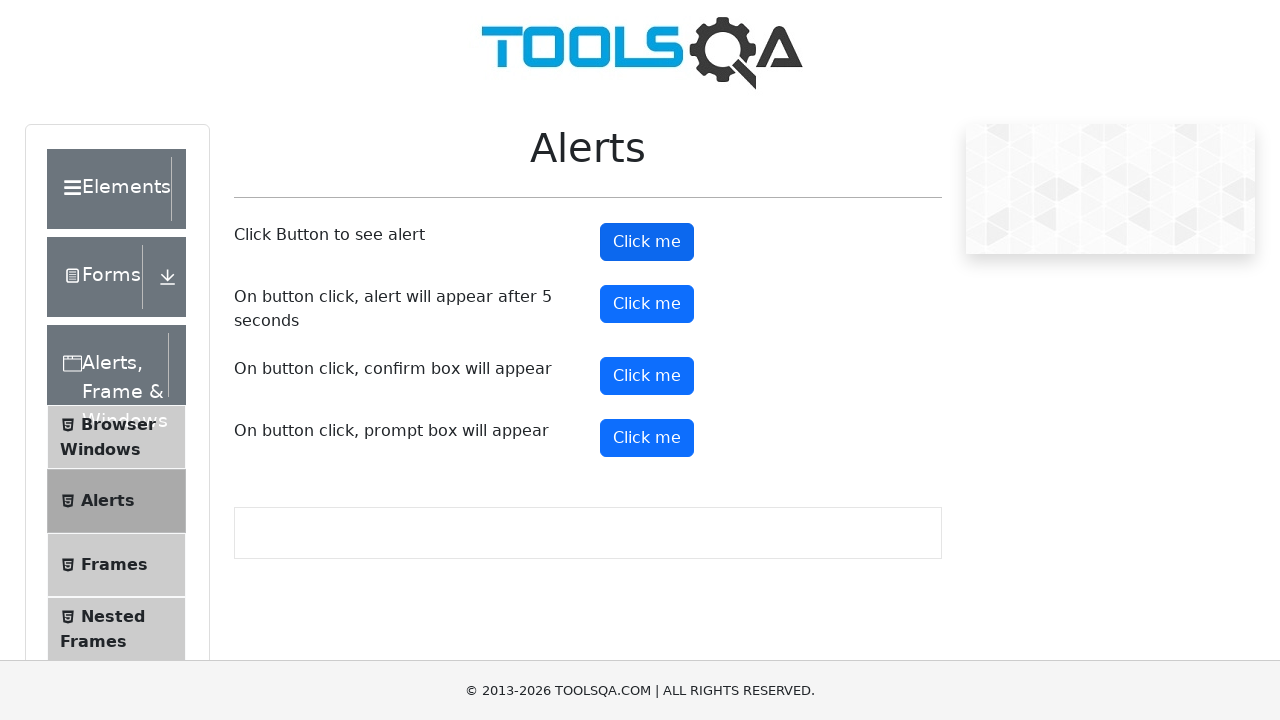

Set up dialog event listener to accept alerts
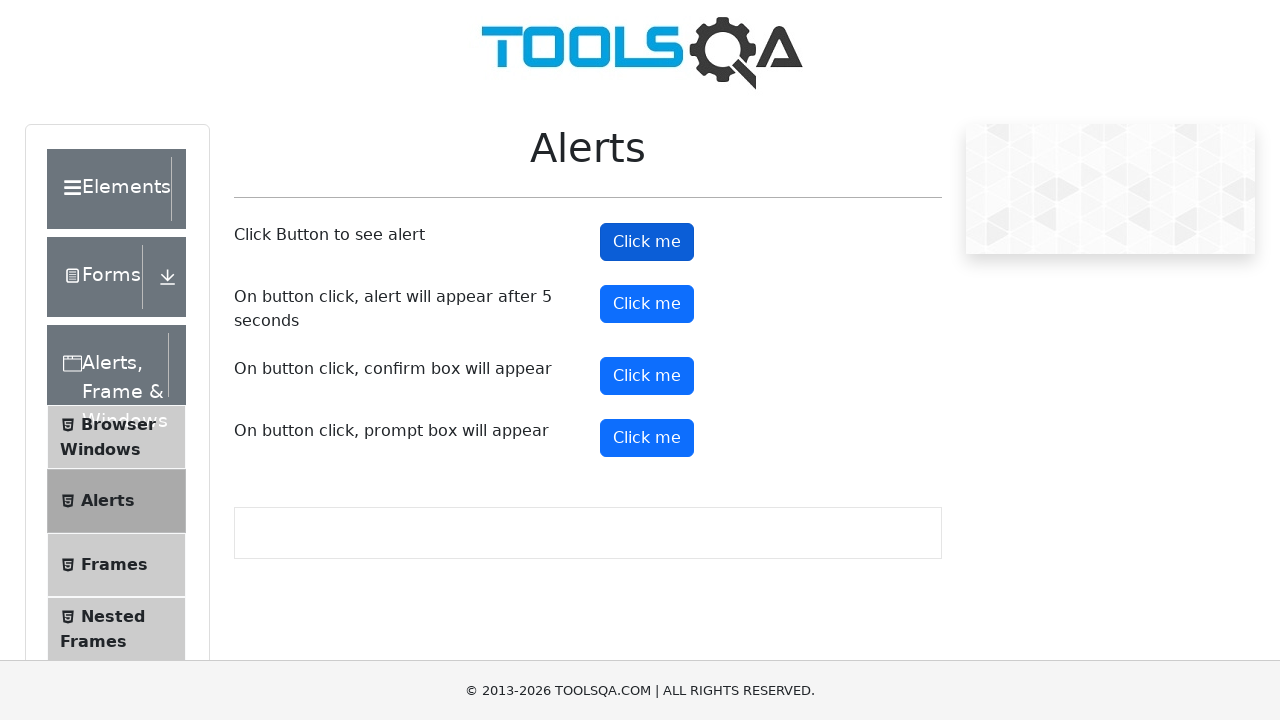

Set up one-time dialog listener to accept next alert
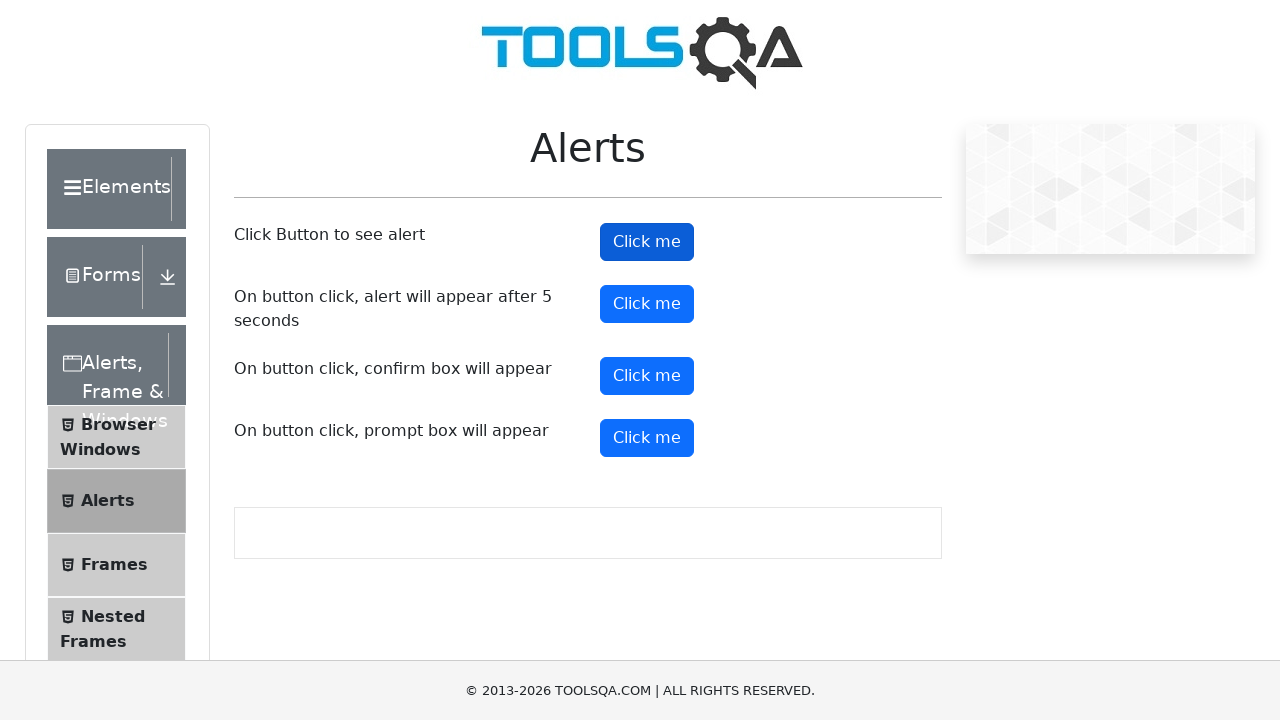

Clicked alert button and accepted the triggered alert at (647, 242) on button#alertButton
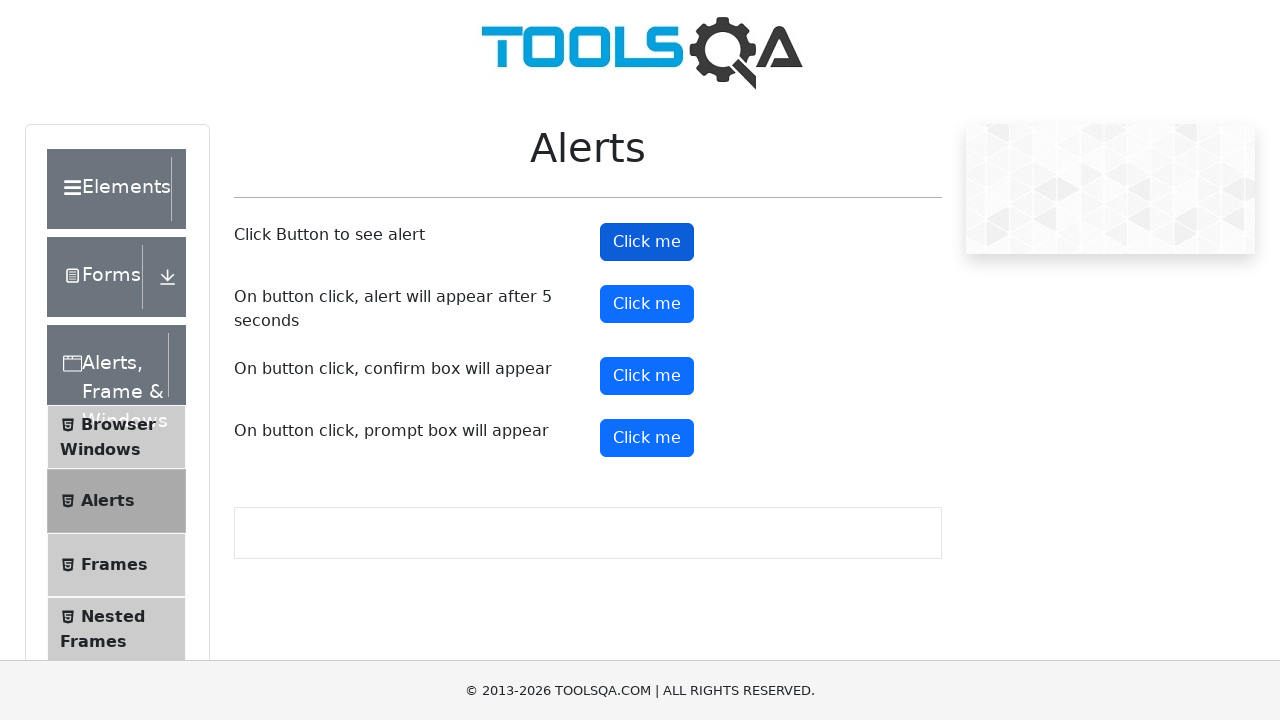

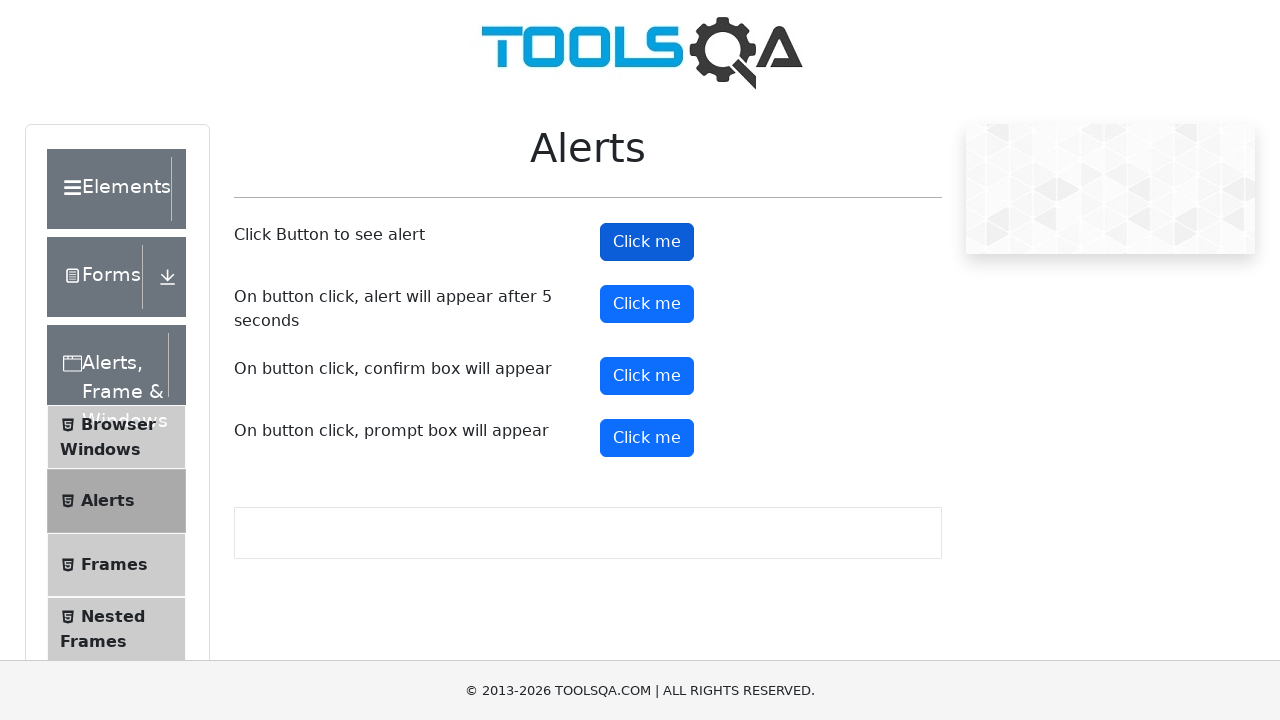